Navigates to the NetEase (163.com) homepage and verifies the page loads successfully

Starting URL: http://www.163.com

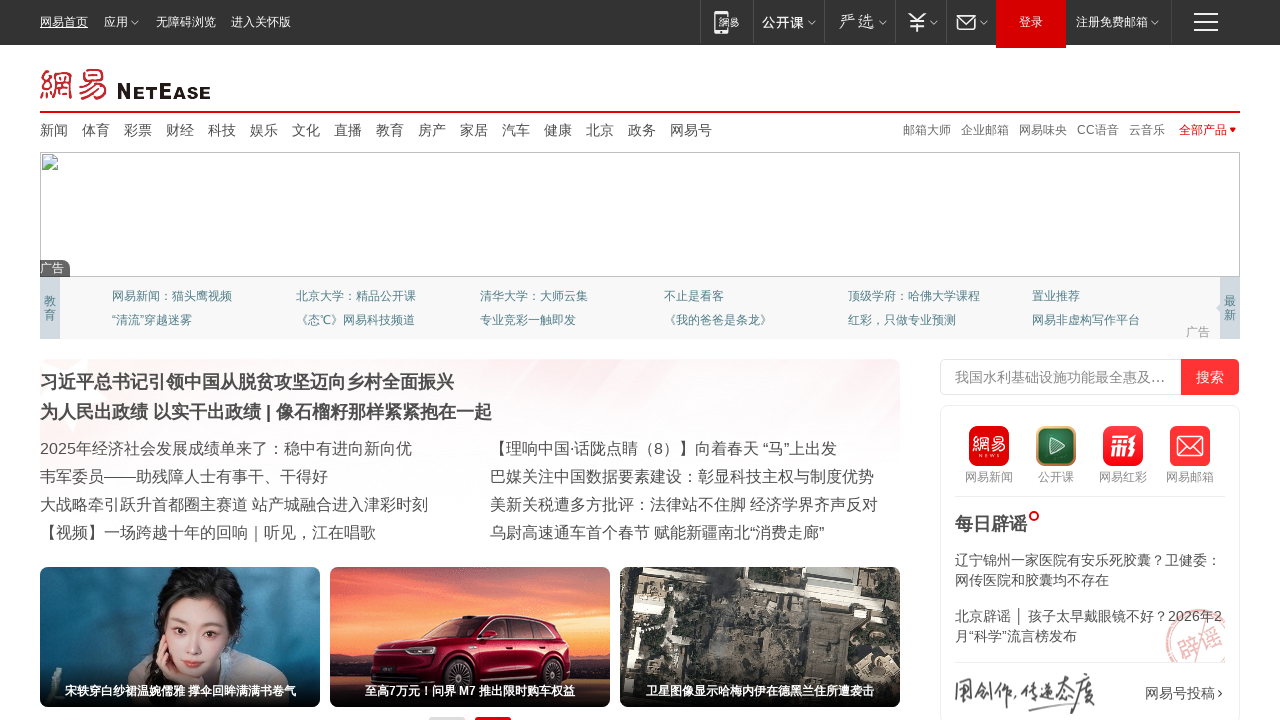

Page DOM content loaded
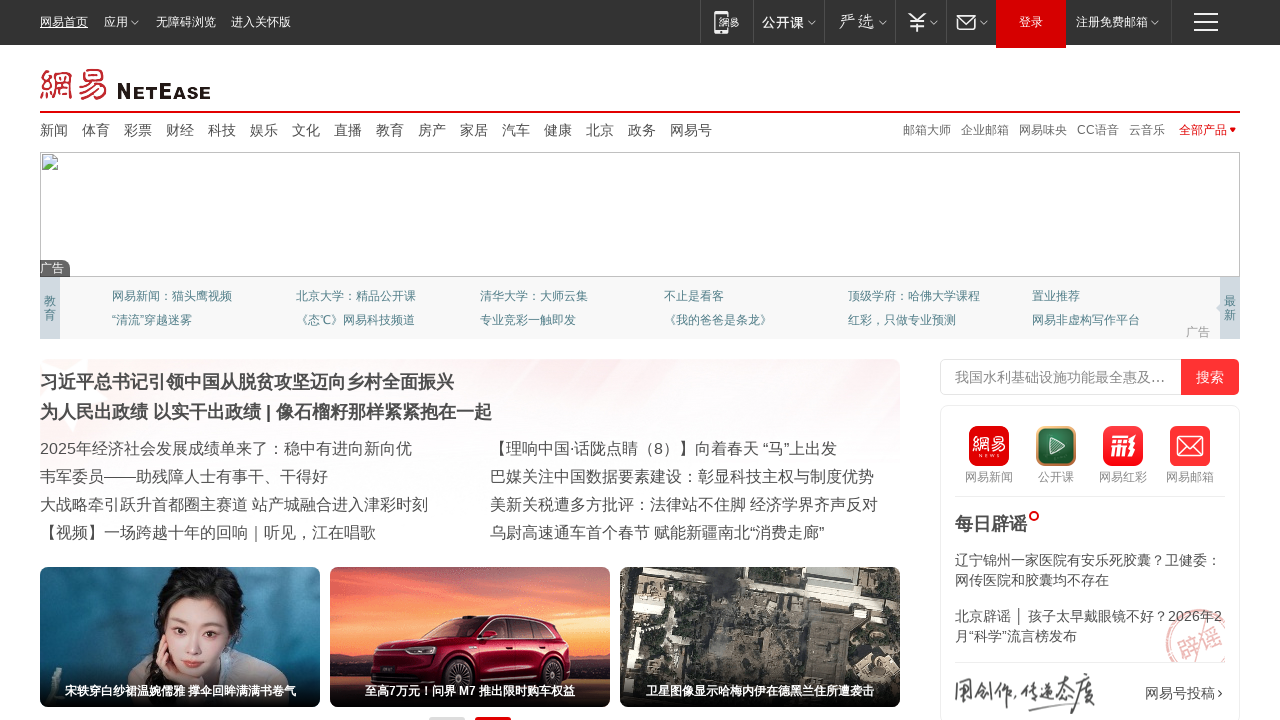

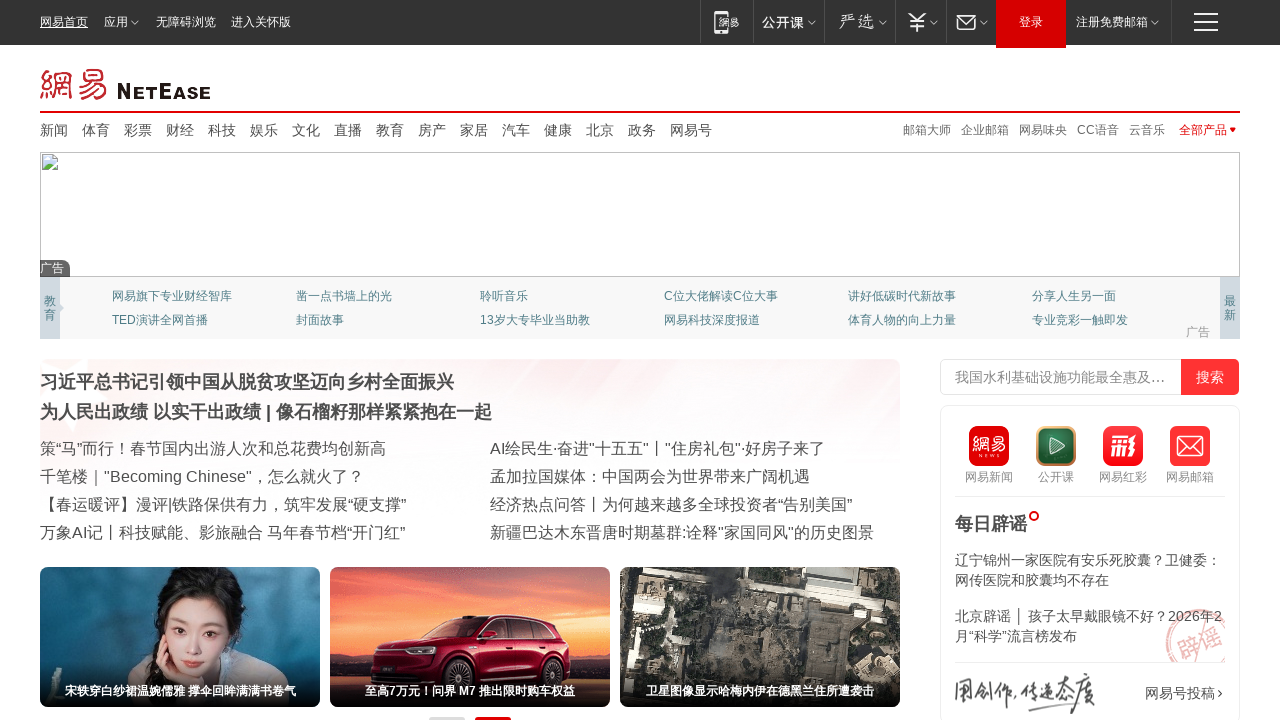